Tests a loader functionality by clicking a loader button, waiting for the loading overlay to disappear, and verifying the modal content is displayed.

Starting URL: http://demo.automationtesting.in/Loader.html

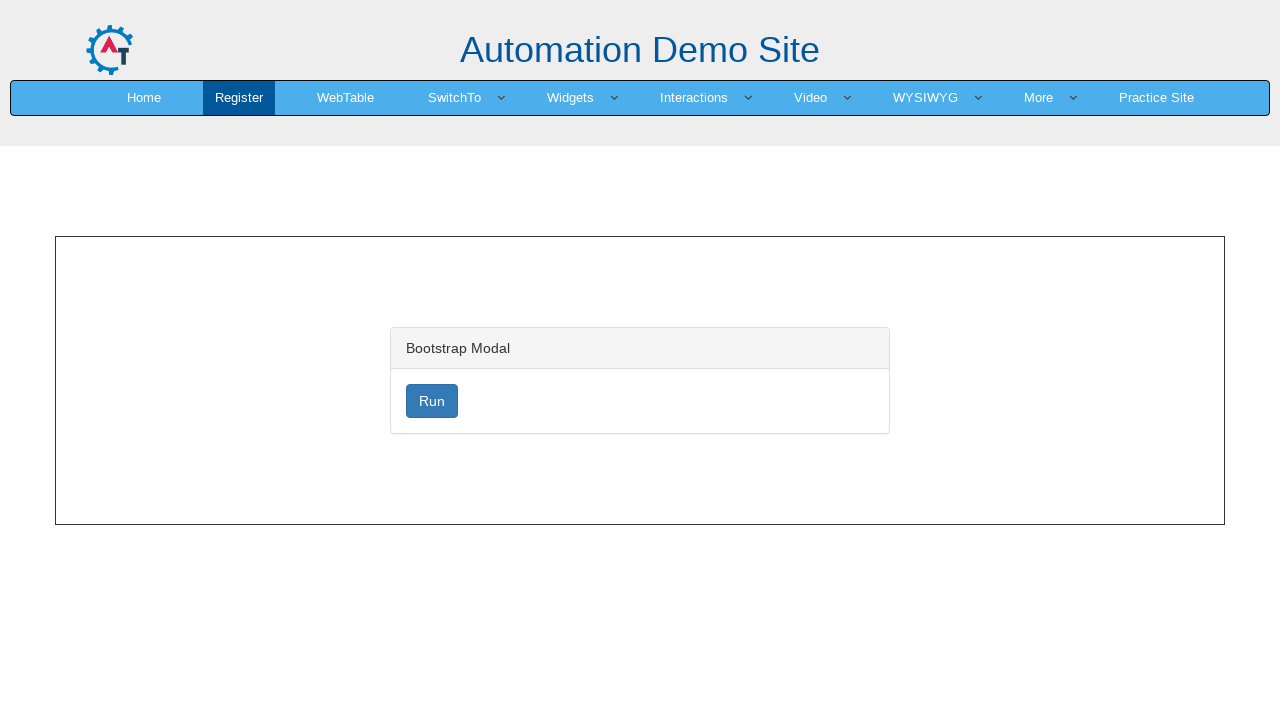

Clicked loader button to trigger loading at (432, 401) on #loader
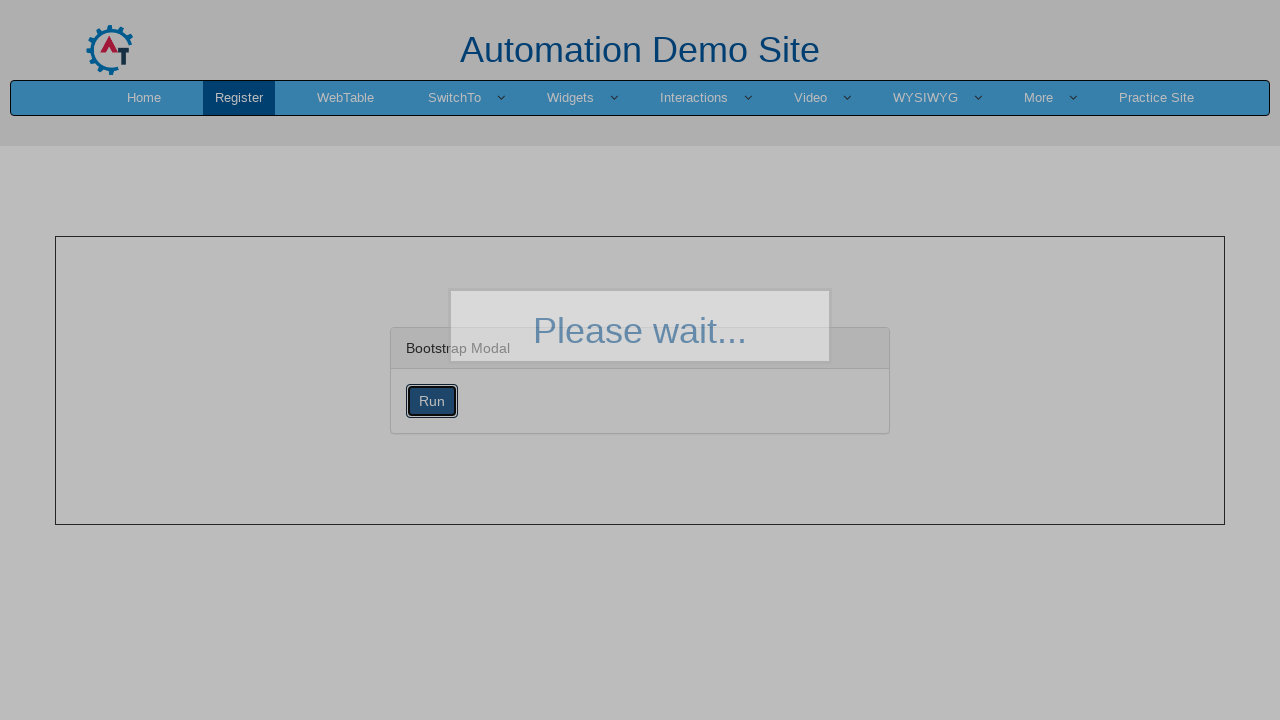

Loading overlay disappeared
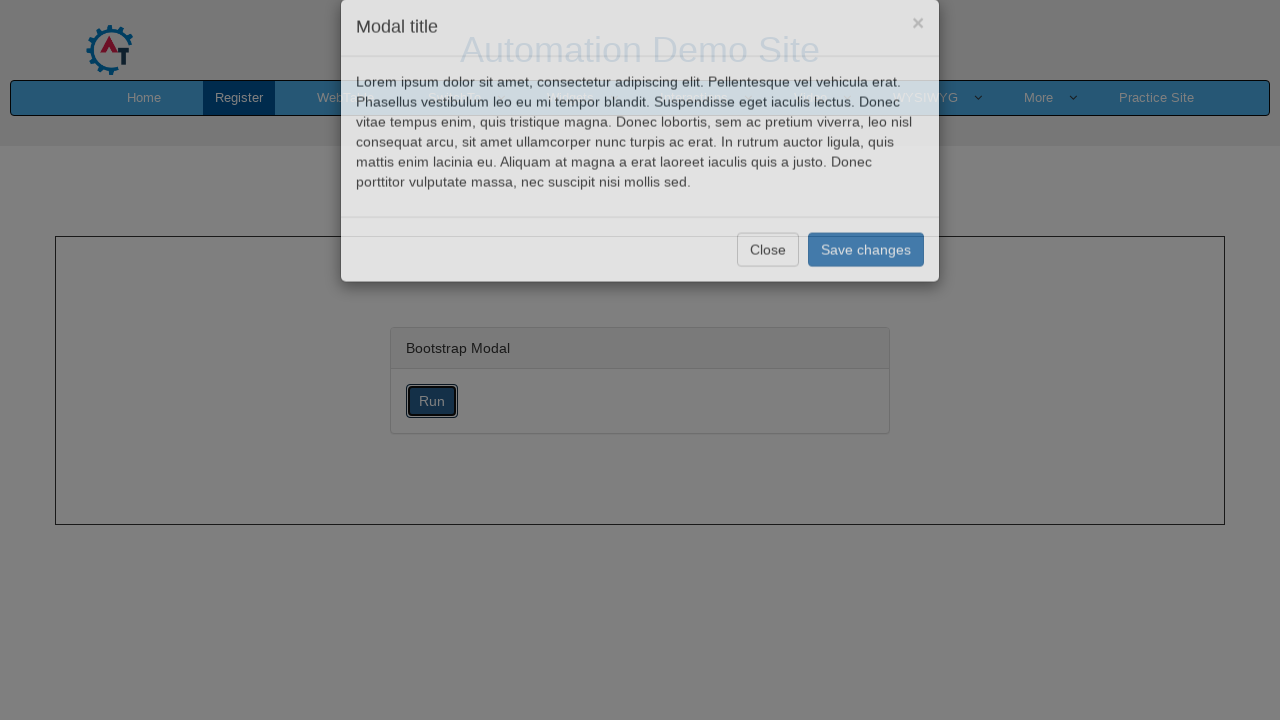

Modal body text became visible
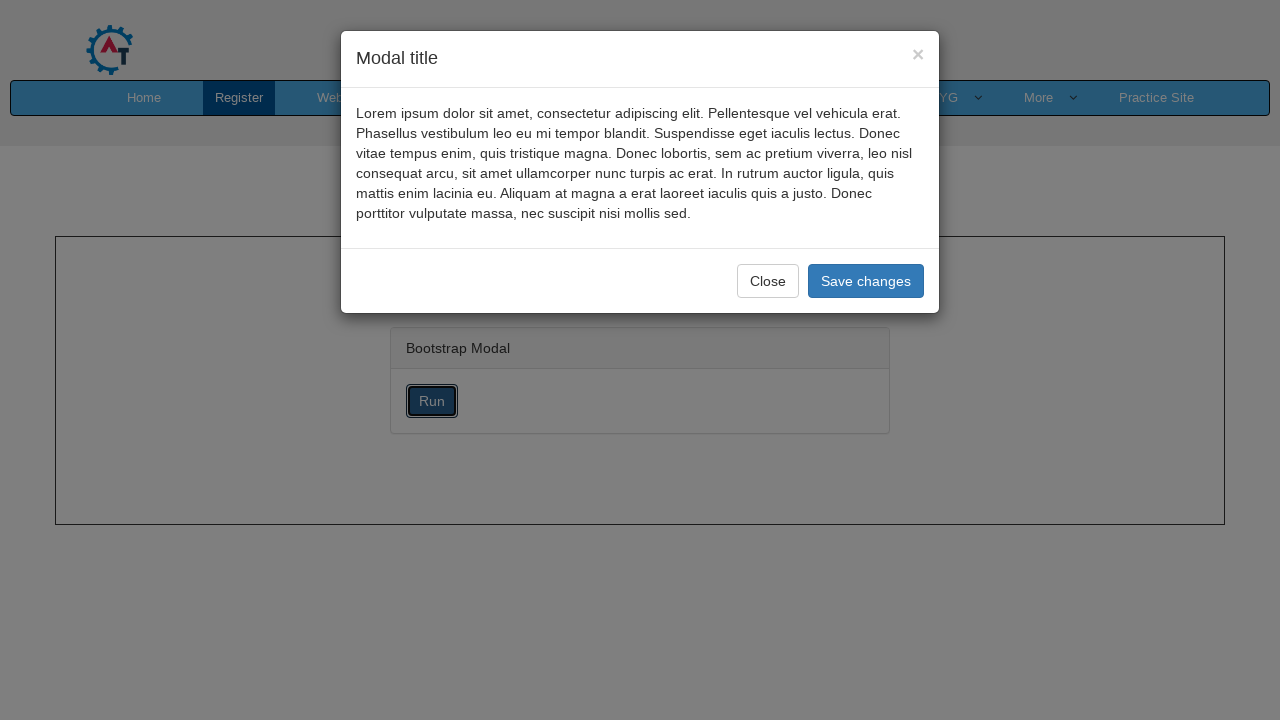

Retrieved modal text: Lorem ipsum dolor sit amet, consectetur adipiscing elit. Pellentesque vel vehicula erat. Phasellus vestibulum leo eu mi tempor blandit. Suspendisse eget iaculis lectus. Donec vitae tempus enim, quis tristique magna. Donec lobortis, sem ac pretium viverra, leo nisl consequat arcu, sit amet ullamcorper nunc turpis ac erat. In rutrum auctor ligula, quis mattis enim lacinia eu. Aliquam at magna a erat laoreet iaculis quis a justo. Donec porttitor vulputate massa, nec suscipit nisi mollis sed.
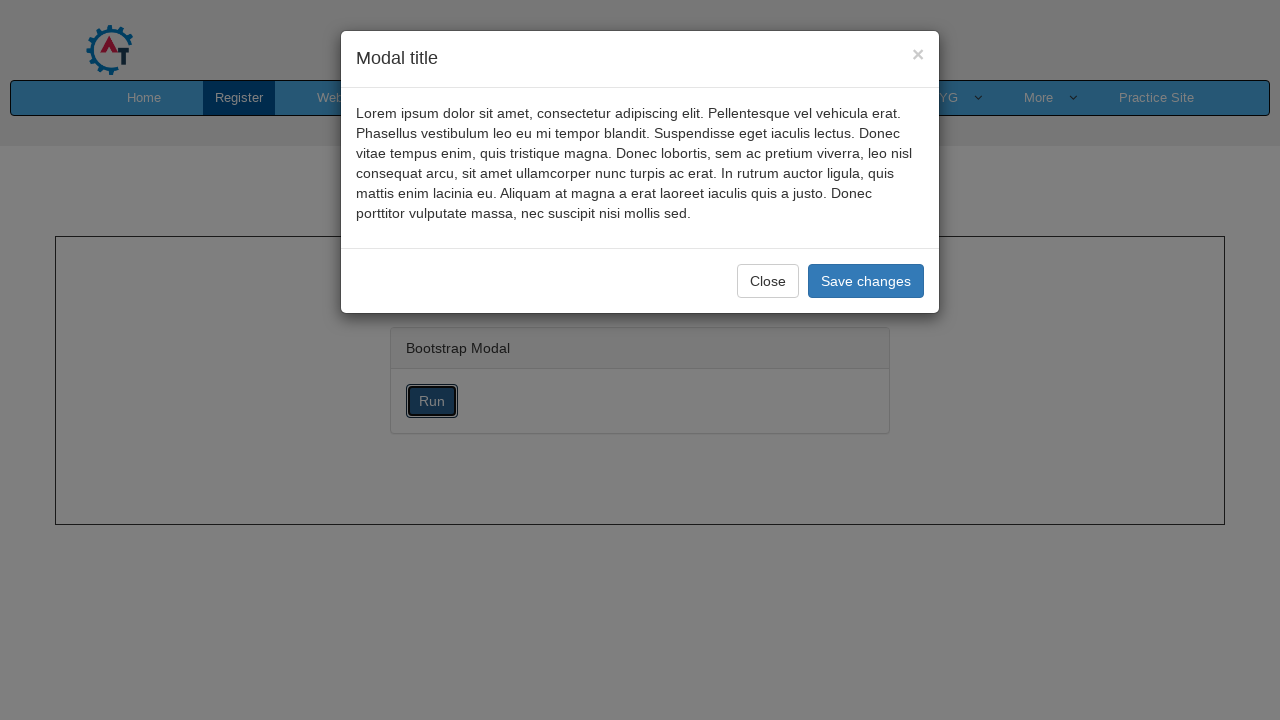

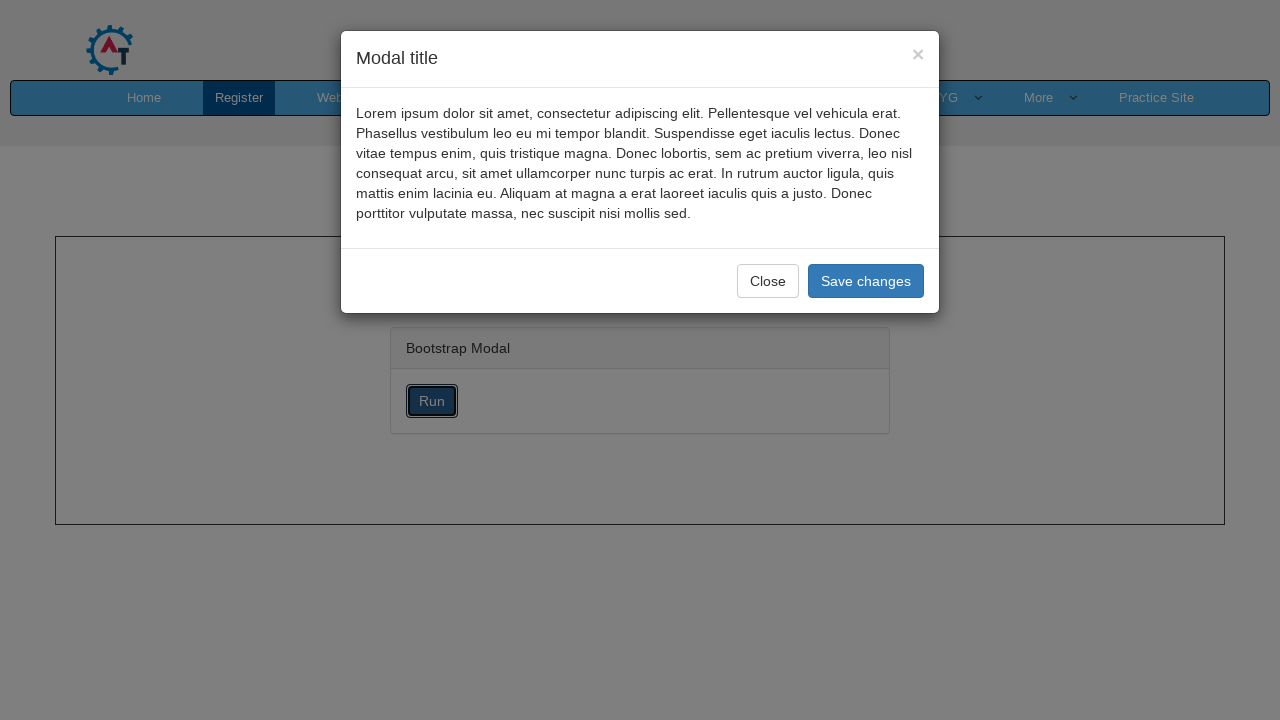